Tests navigation to the Contact/Complaints page through the "More" menu which opens in a new tab

Starting URL: https://sescampre.jccm.es/portalsalud/app/inicio

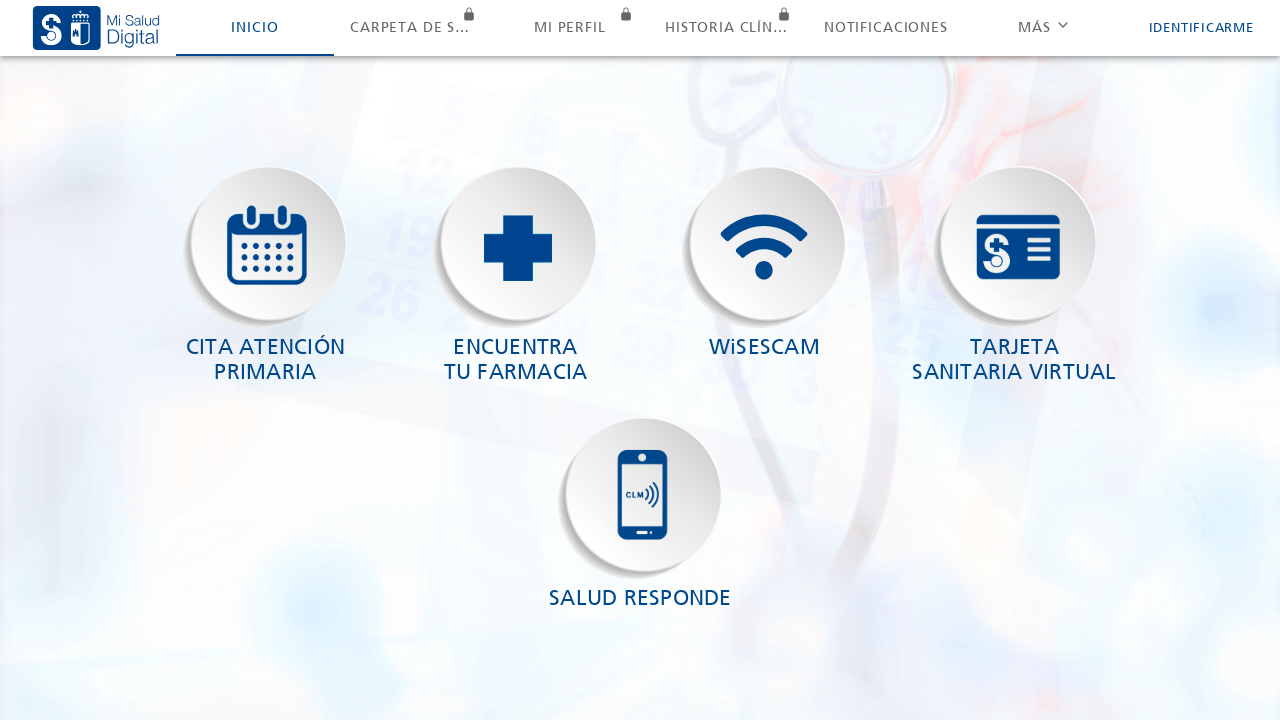

Clicked on 'Más' (More) menu at (1043, 28) on xpath=//ion-segment-button[contains(.,'Más')]
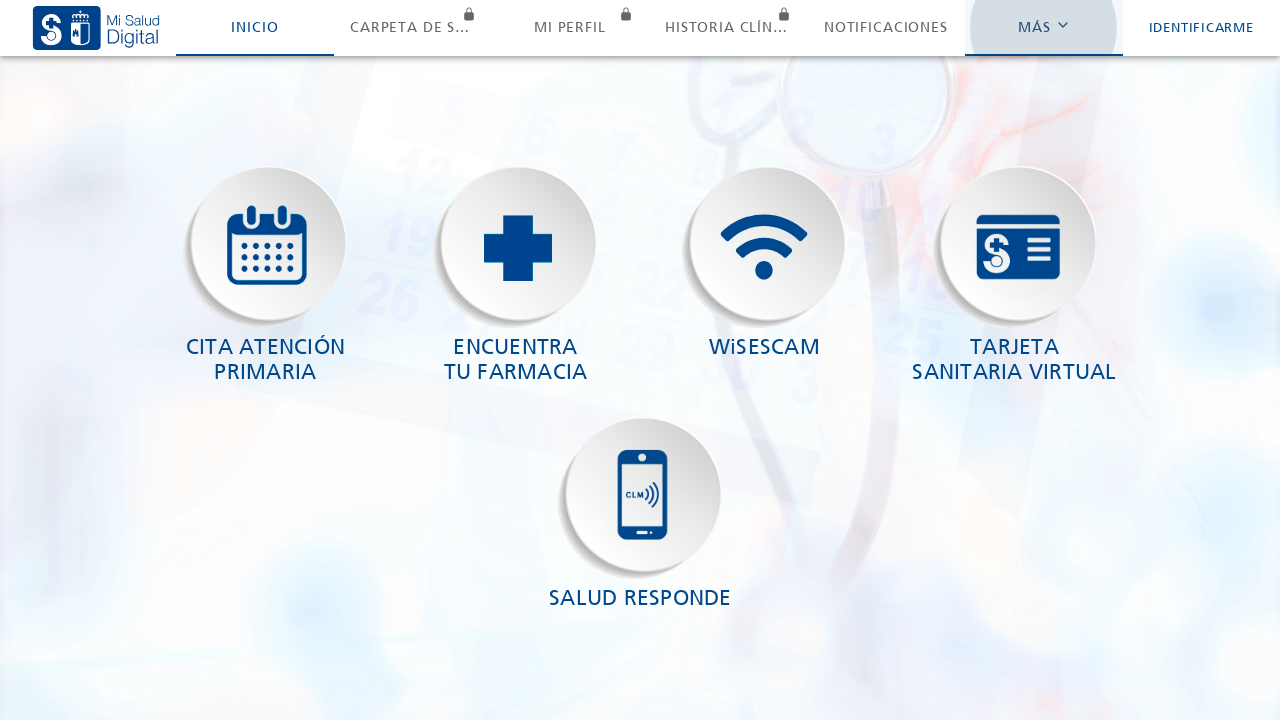

Waited 200ms for popover to appear
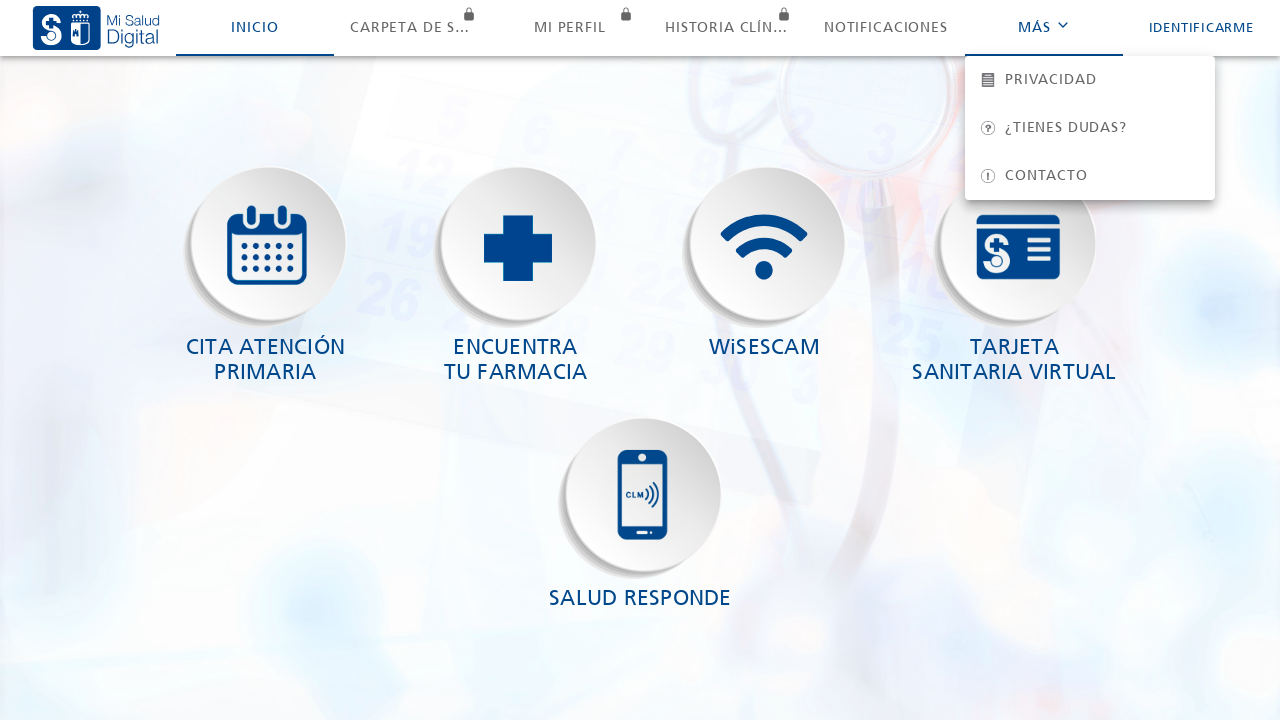

Clicked on Complaints option, opening new tab at (1090, 176) on xpath=//ion-segment-button[@value='reclamaciones']
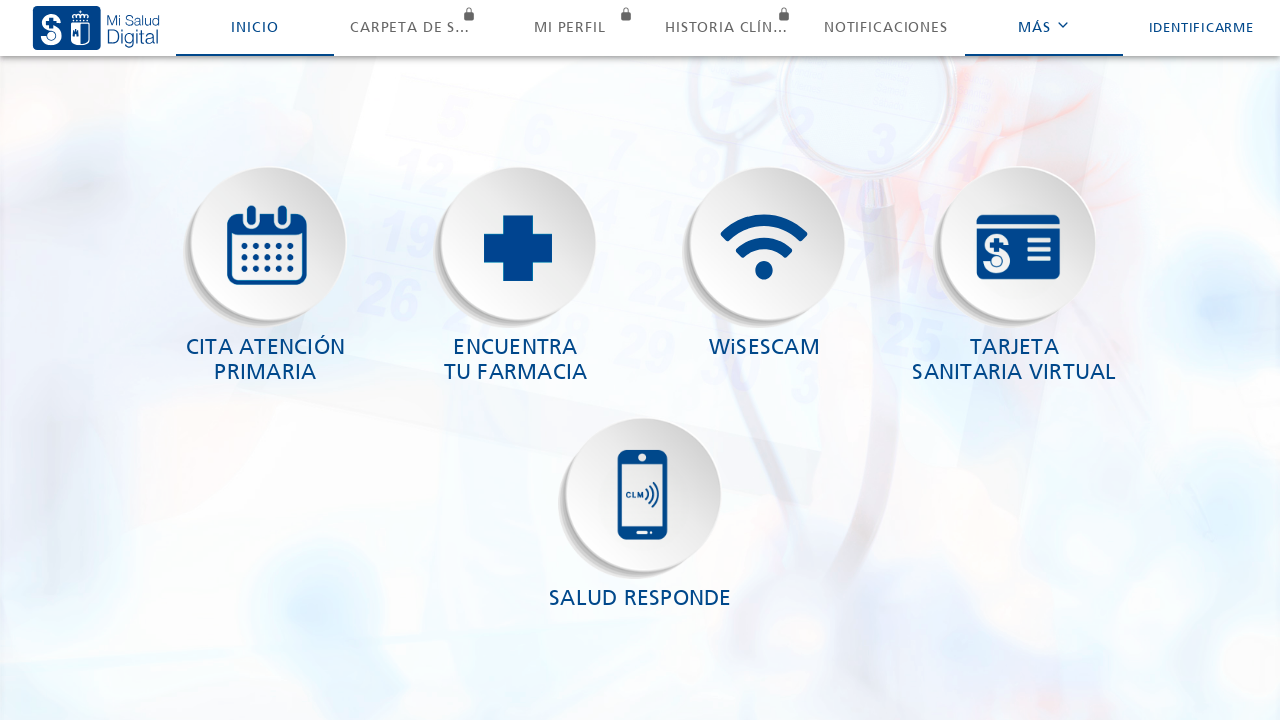

New tab loaded completely
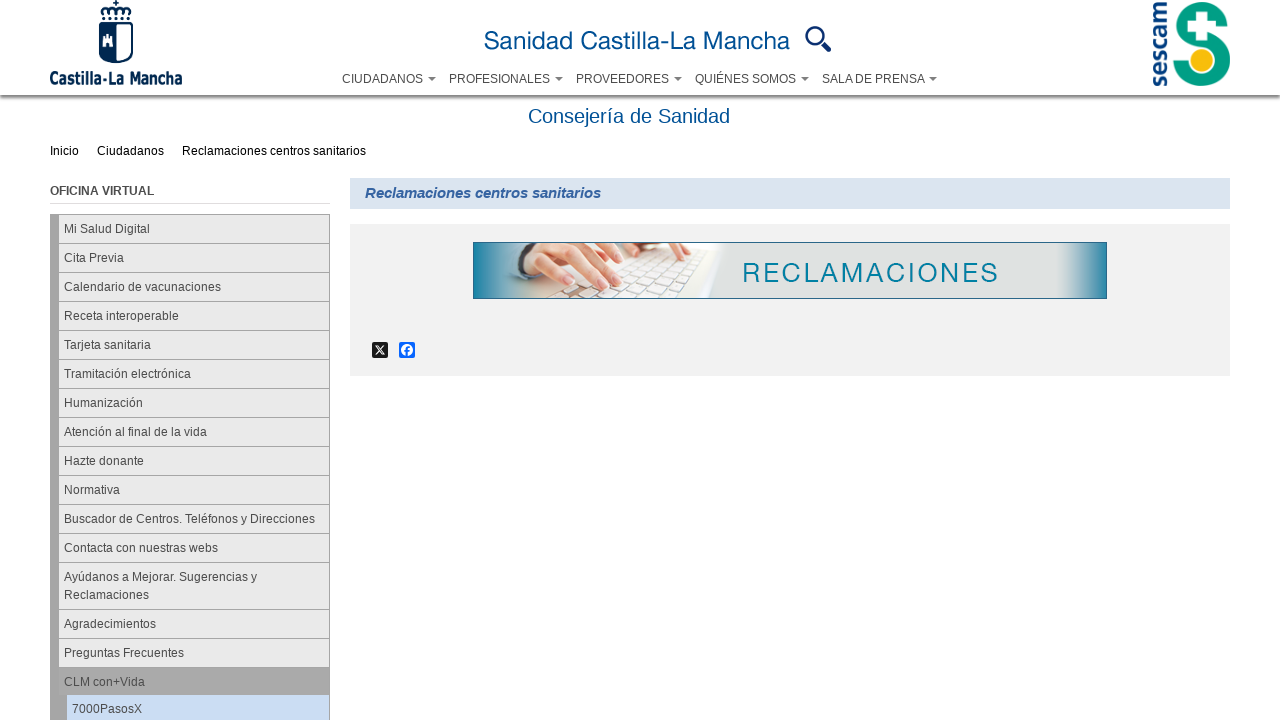

Verified Contact/Complaints page loaded with 'Reclamaciones centros sanitarios' heading
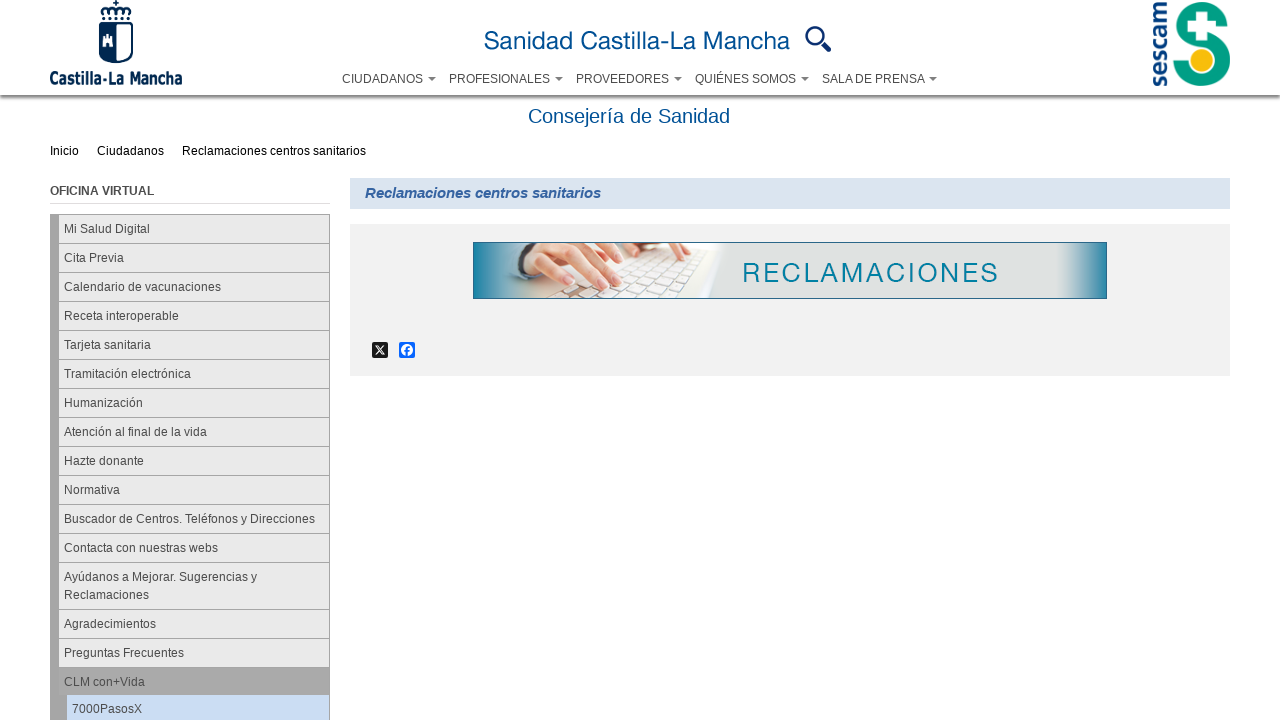

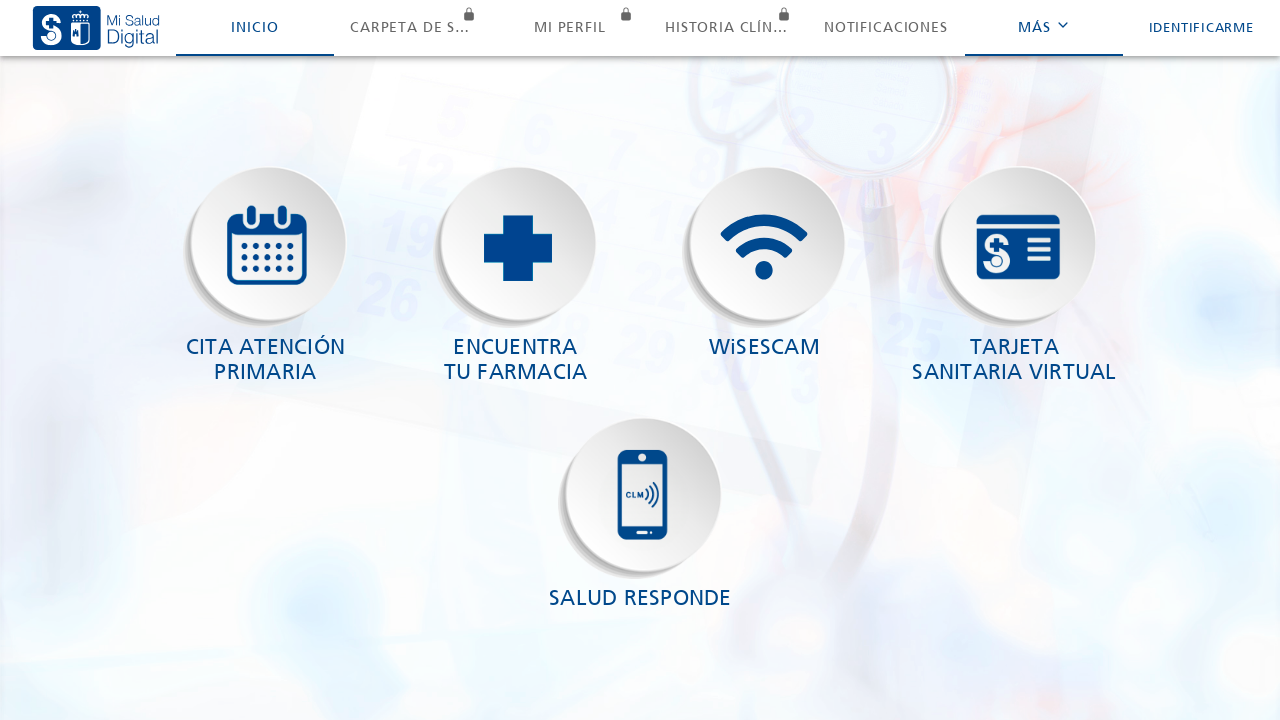